Tests multi-window handling by clicking a link that opens a new window, switching to the new window to verify content, closing it, and switching back to the parent window

Starting URL: https://the-internet.herokuapp.com/windows

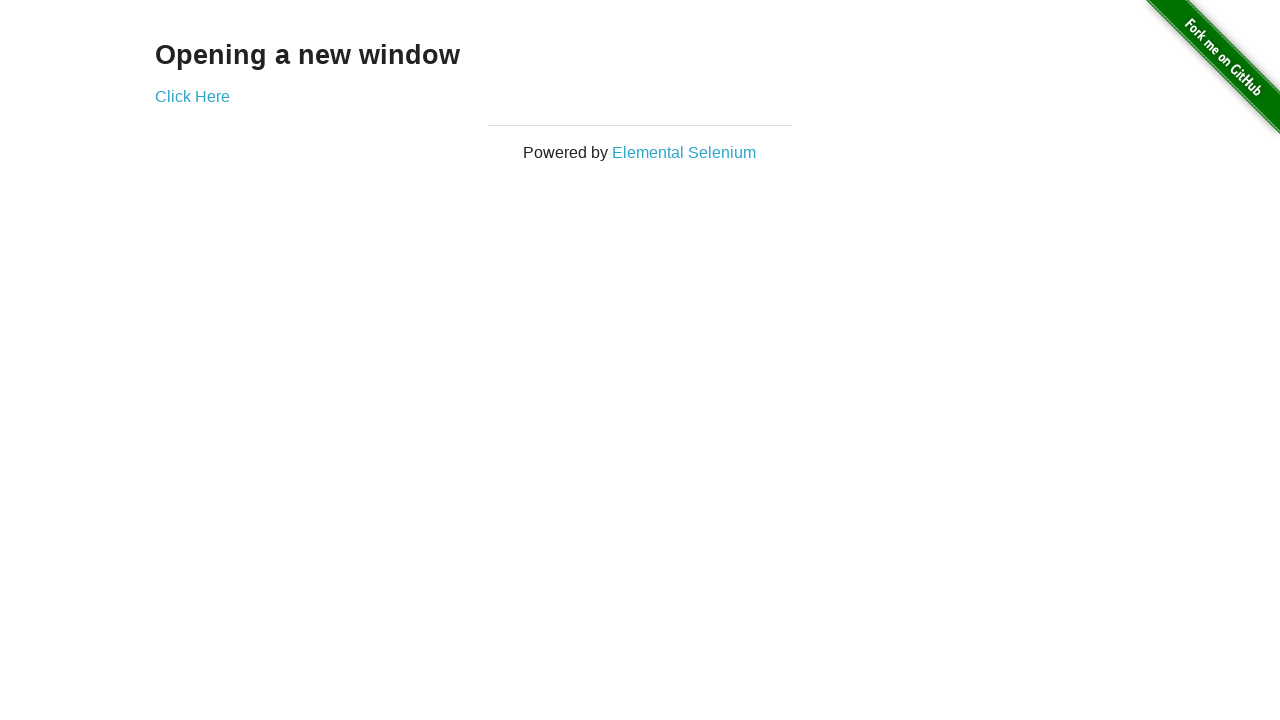

Clicked 'Click Here' link to open new window at (192, 96) on text=Click Here
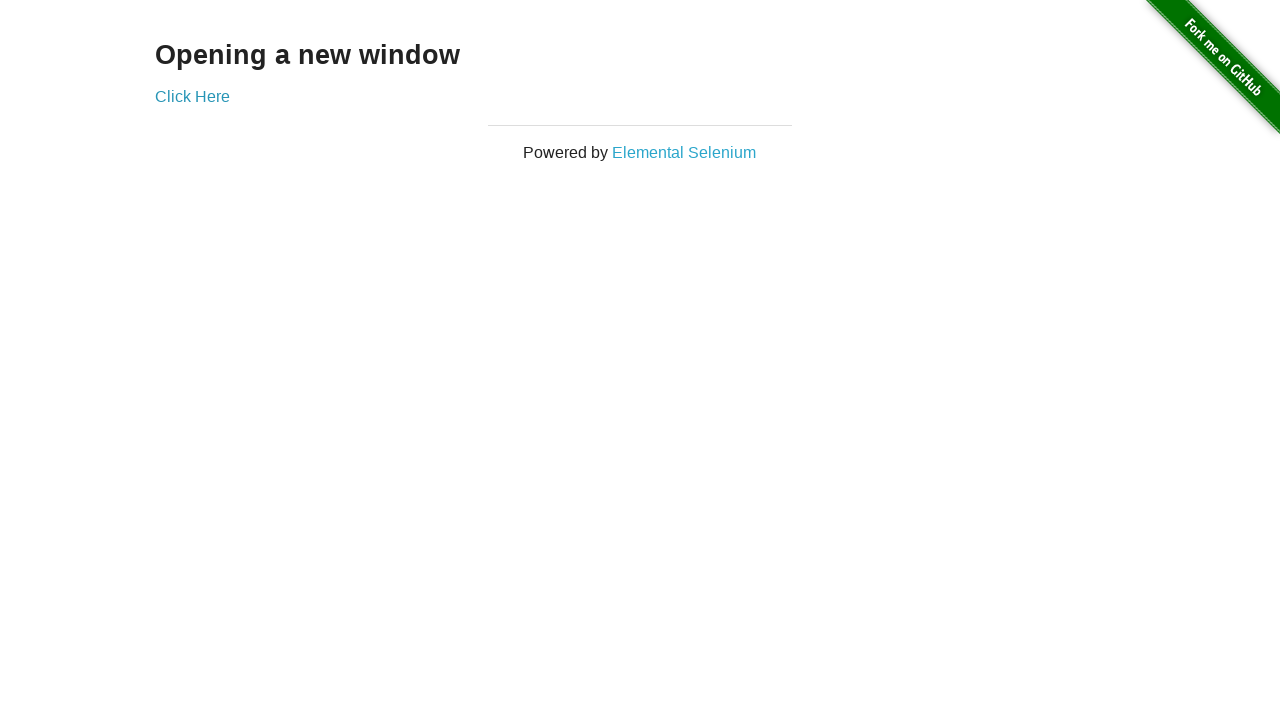

Captured new window/page object
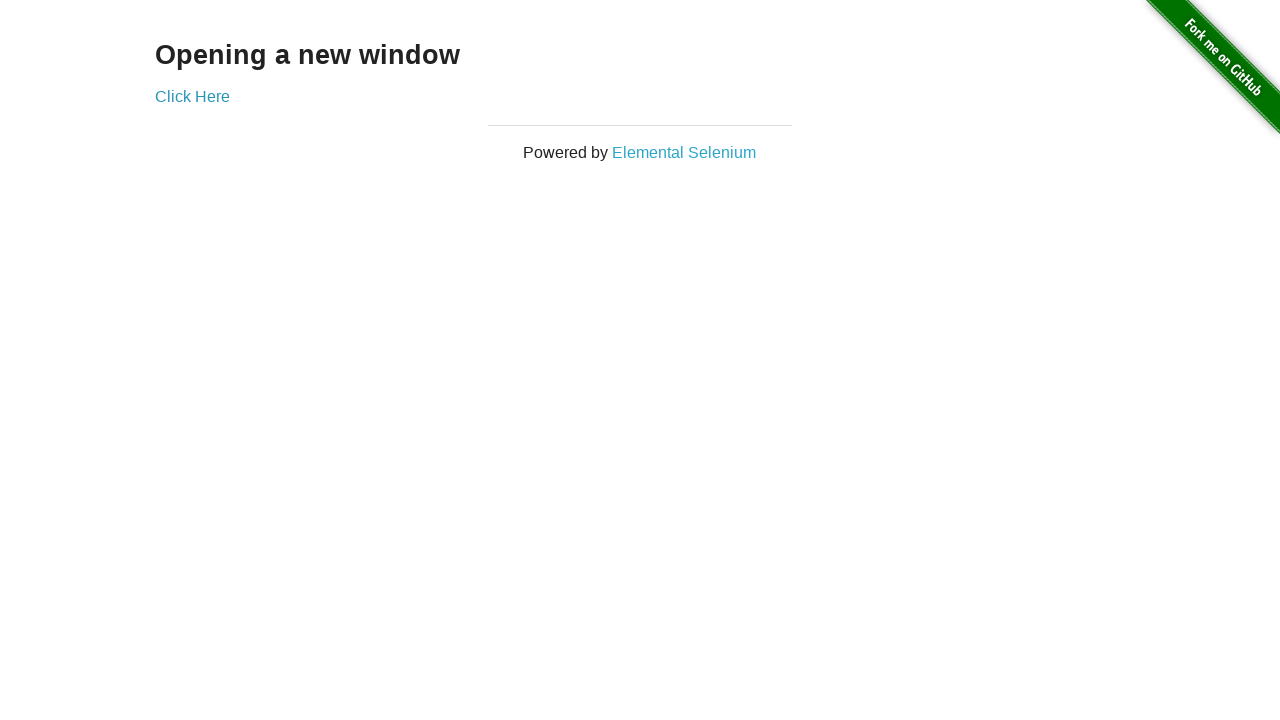

New window loaded and h3 element found
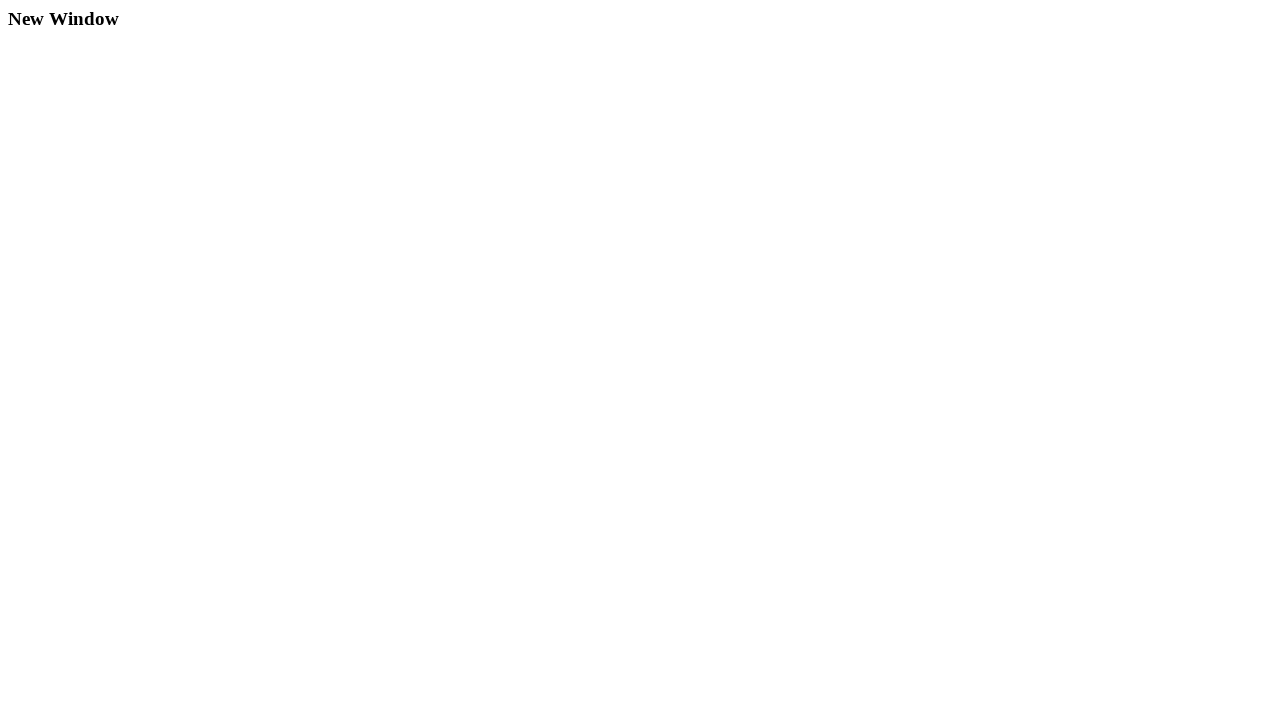

Closed new window
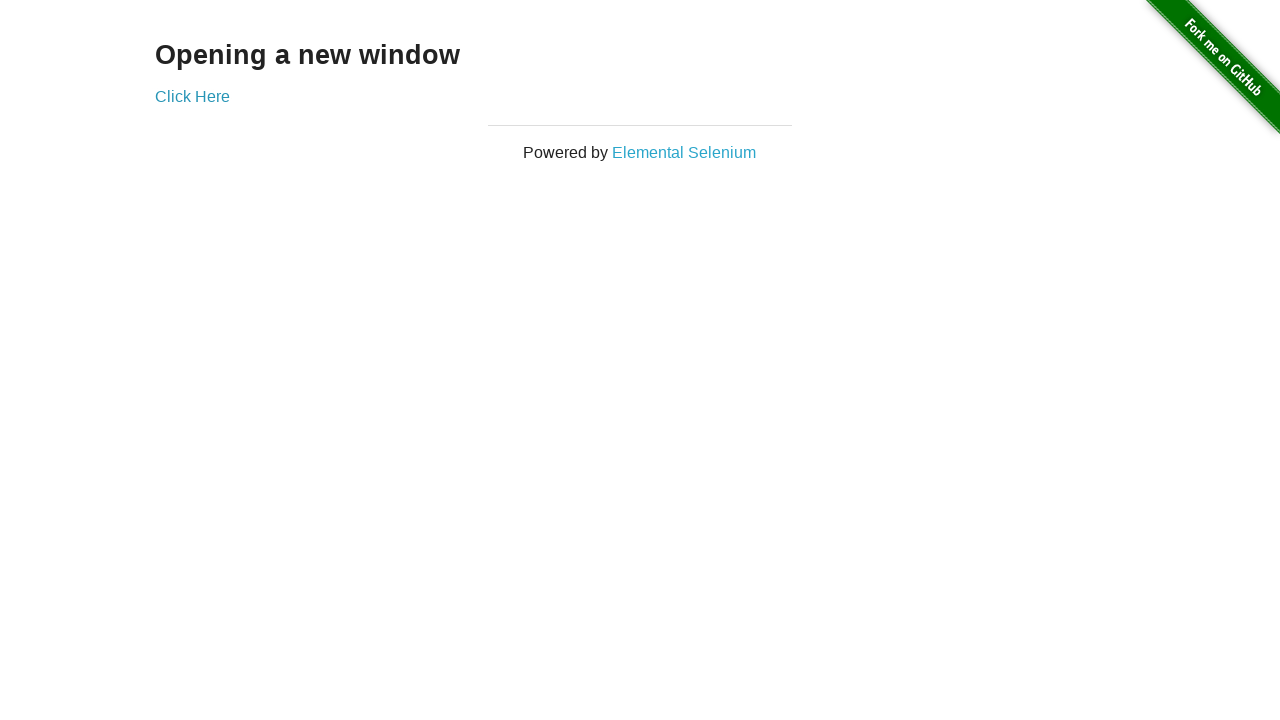

Verified parent window still displays h3 element
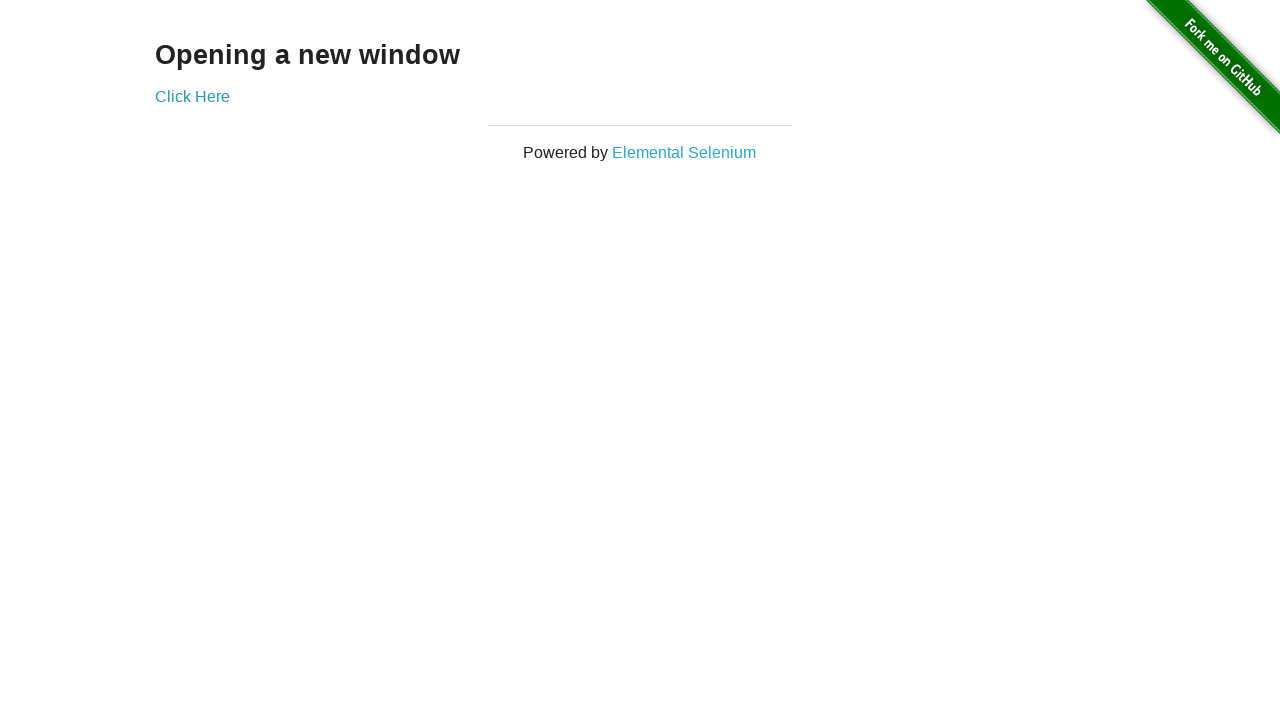

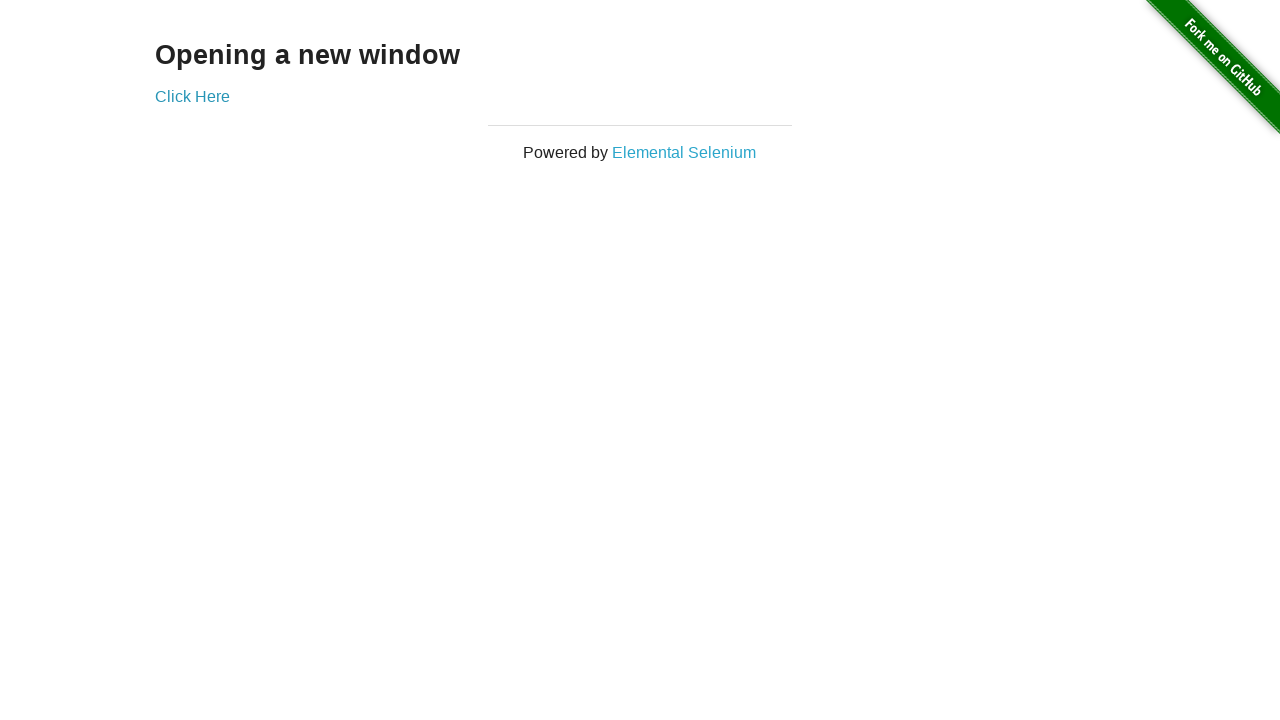